Tests calculator division by clicking buttons 36 / 6 and verifying result equals 6

Starting URL: https://testpages.eviltester.com/styled/apps/calculator.html

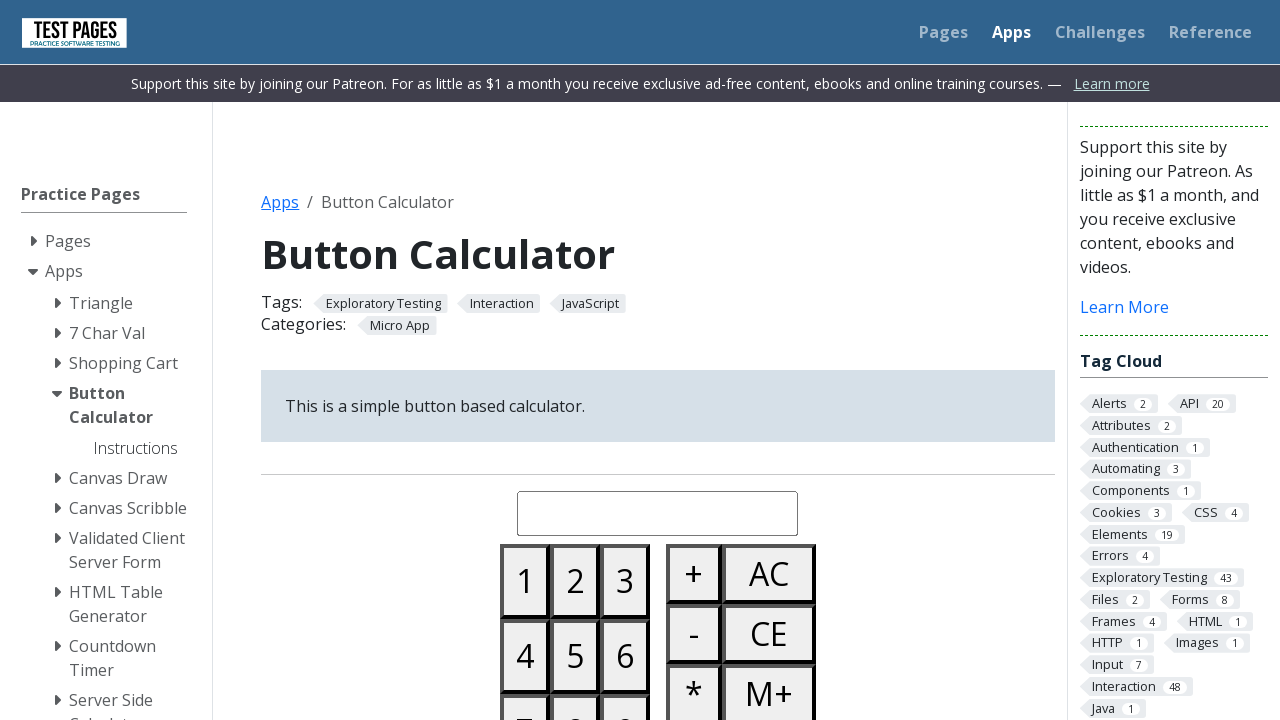

Clicked button 3 at (625, 581) on #button03
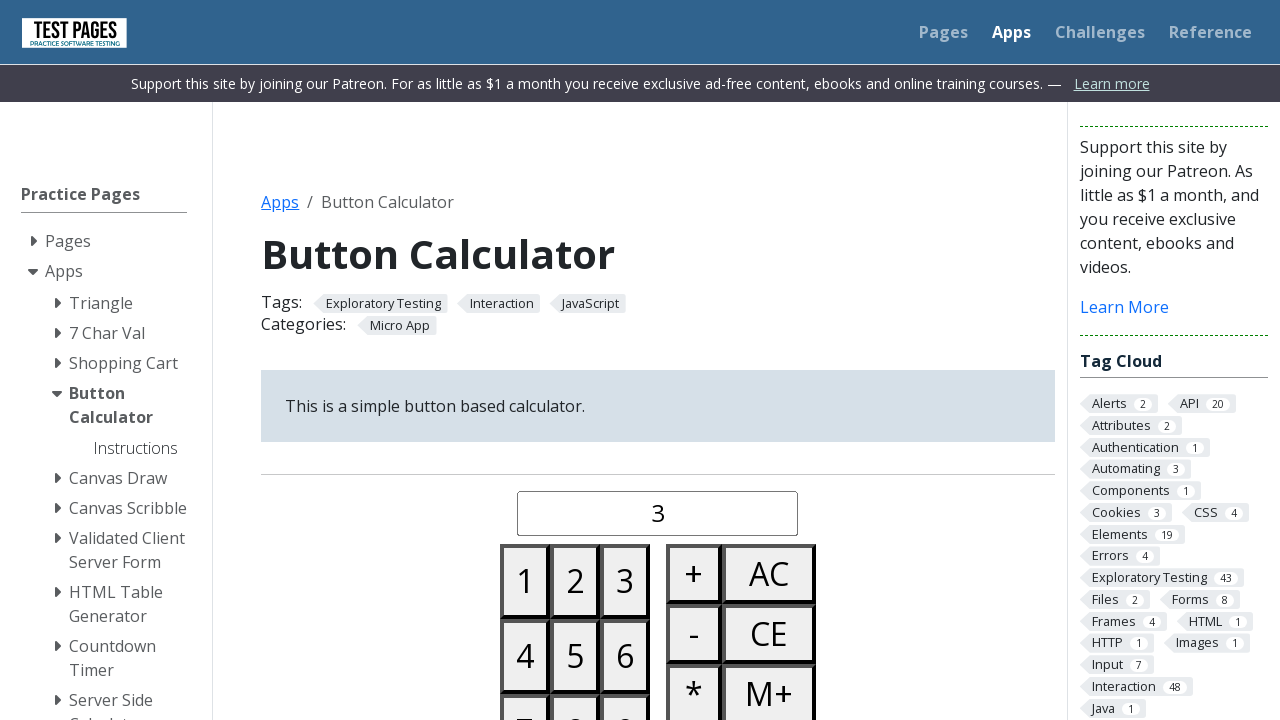

Clicked button 6 at (625, 656) on #button06
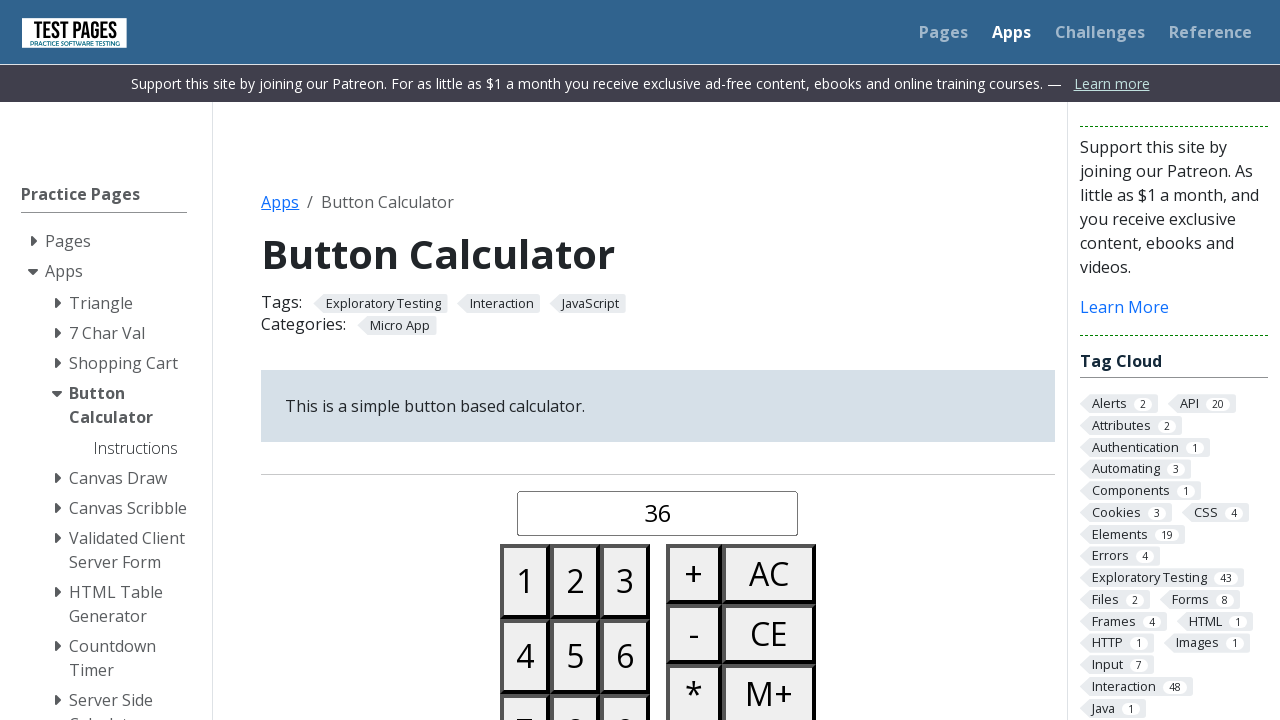

Clicked divide button at (694, 360) on #buttondivide
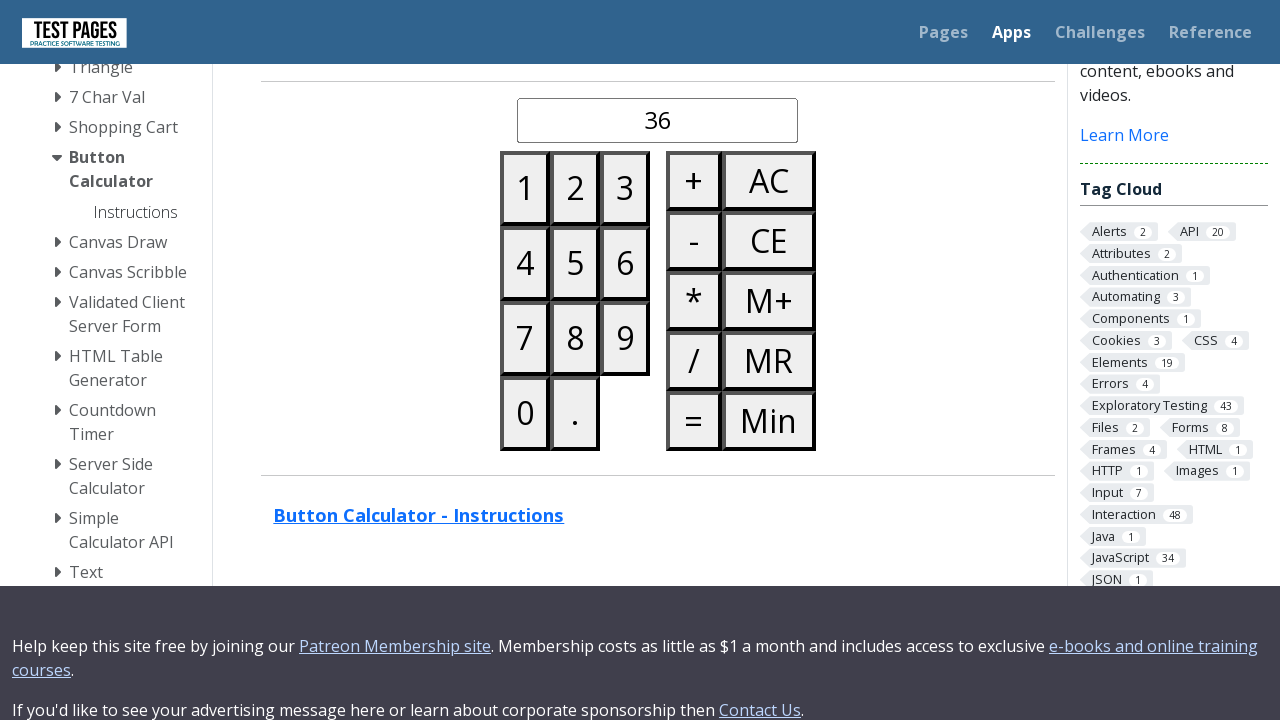

Clicked button 6 at (625, 263) on #button06
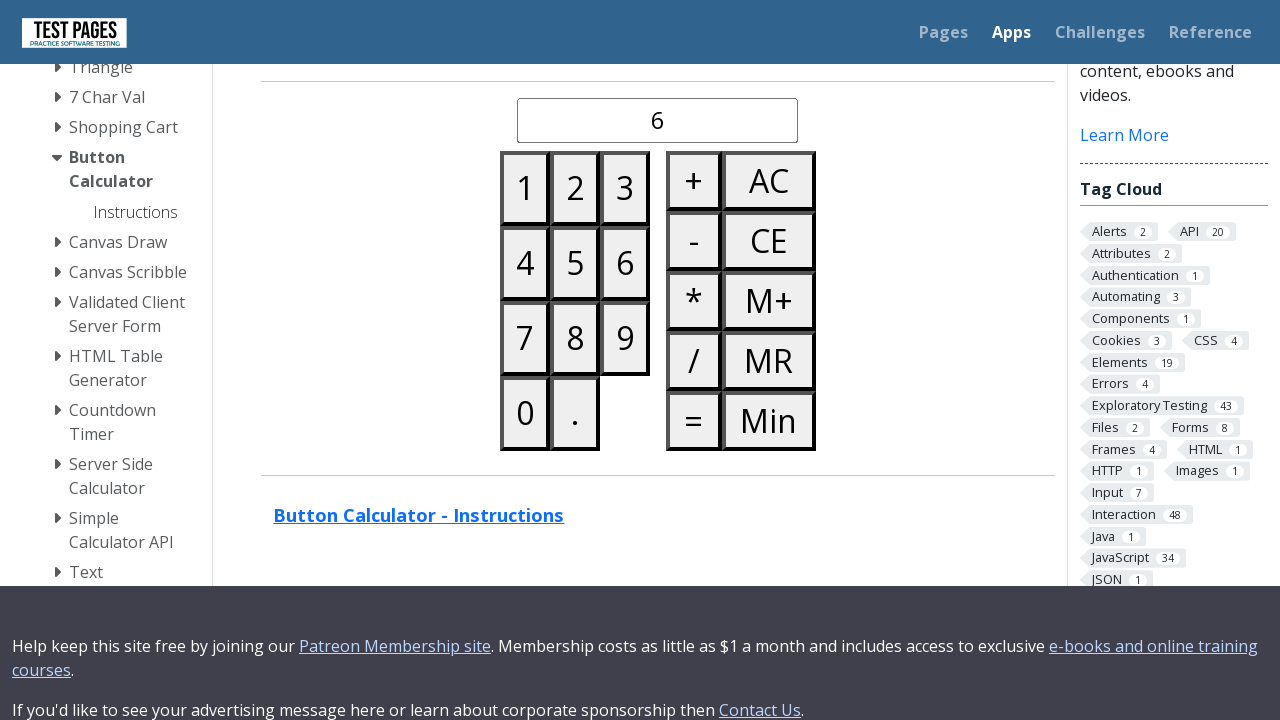

Clicked equals button at (694, 420) on #buttonequals
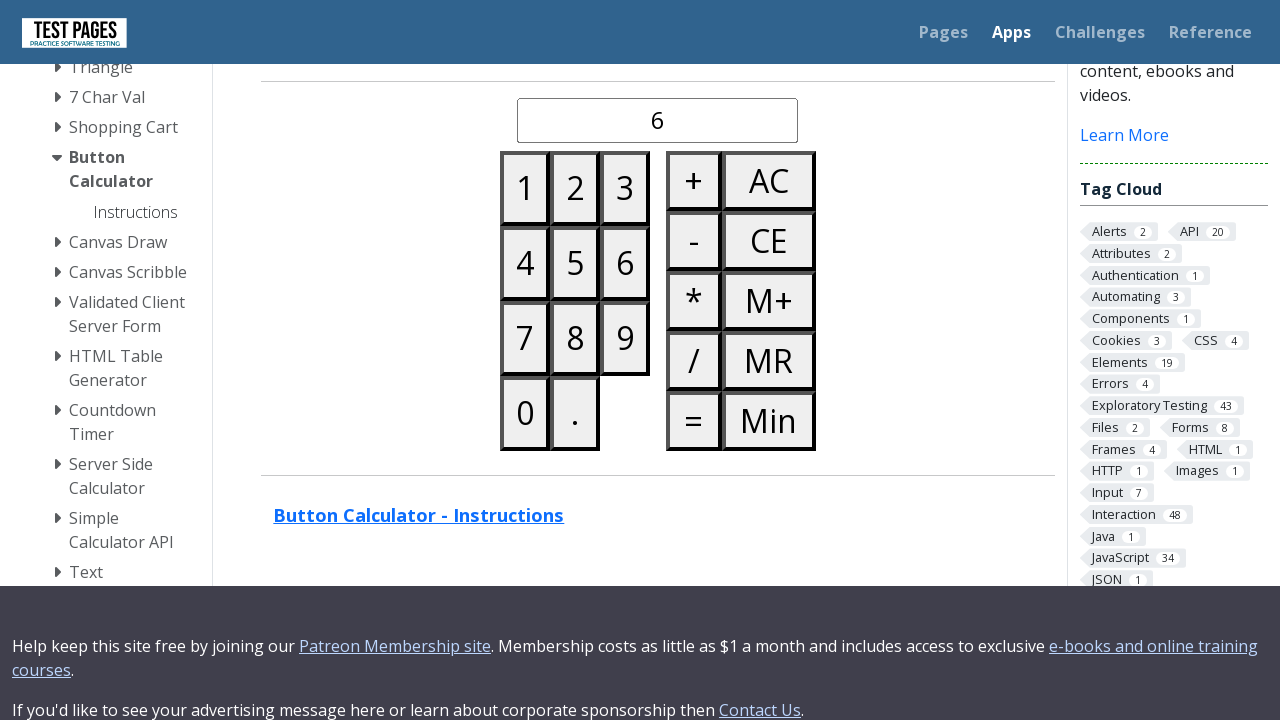

Retrieved calculated display value
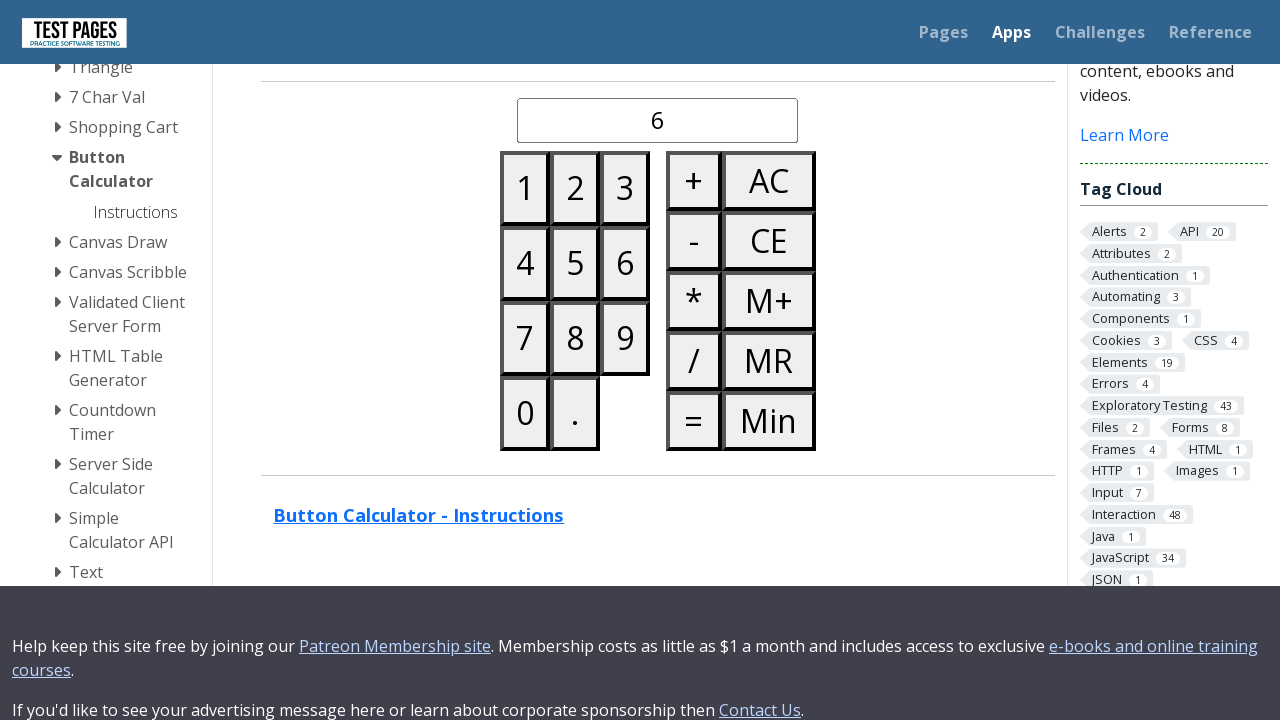

Verified result equals 6
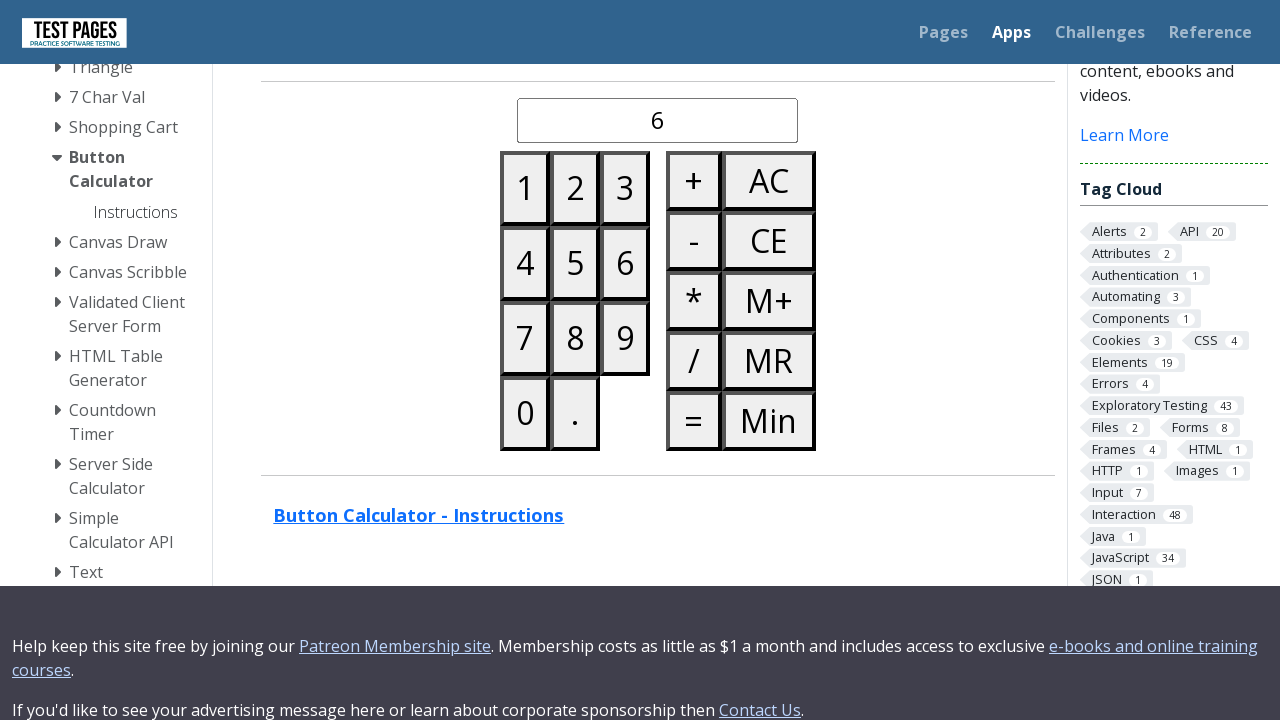

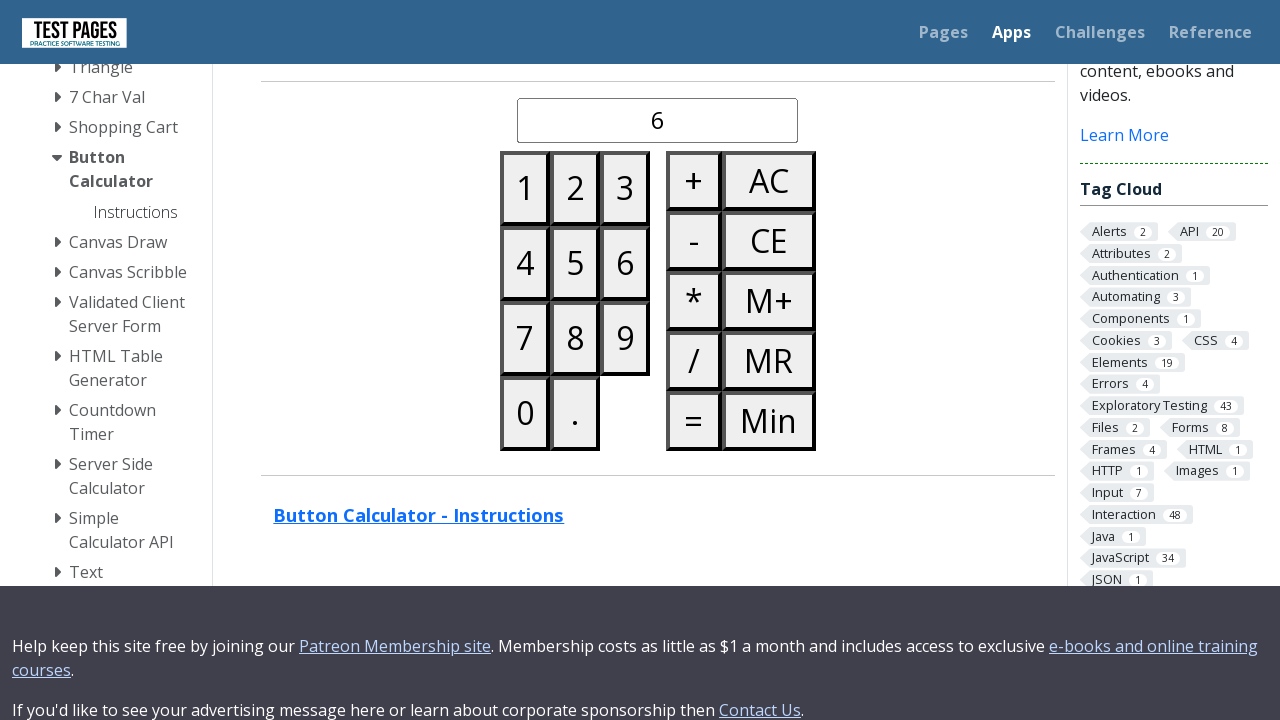